Tests calculator addition operation with zero: 10 + 0 = 10

Starting URL: https://osstep.github.io/parametrize

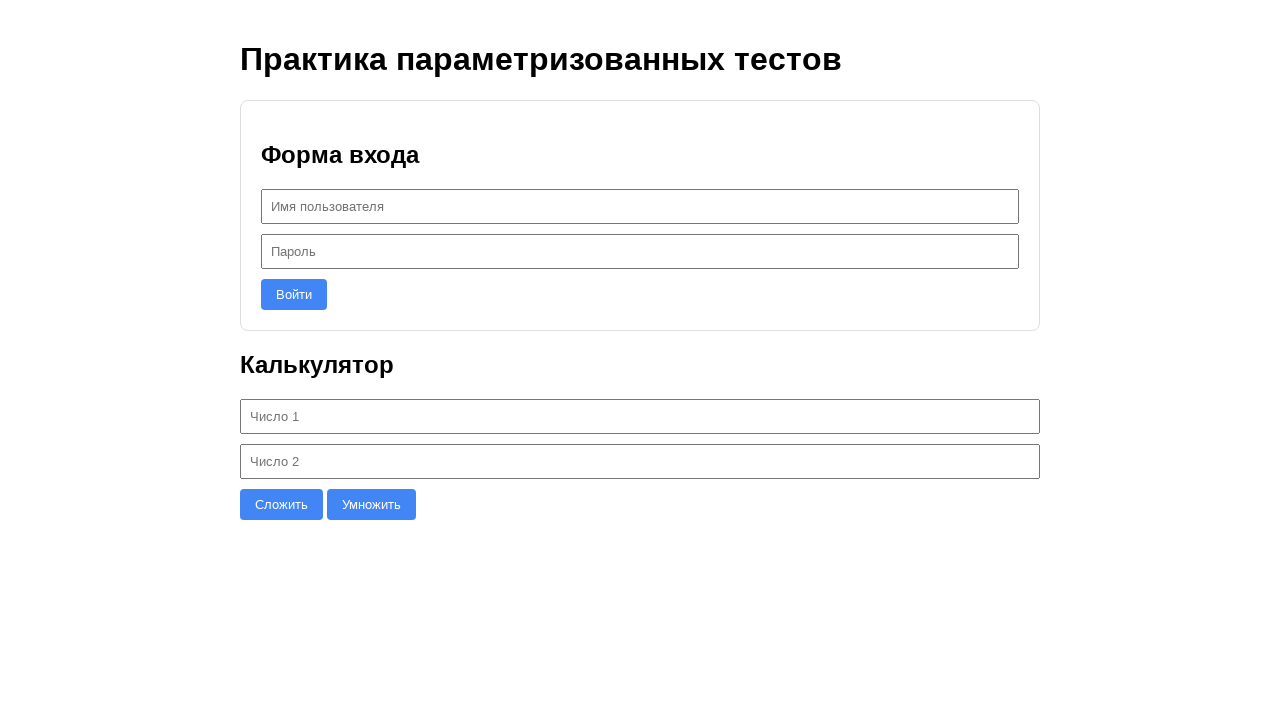

Entered first number '10' in num1 field on #num1
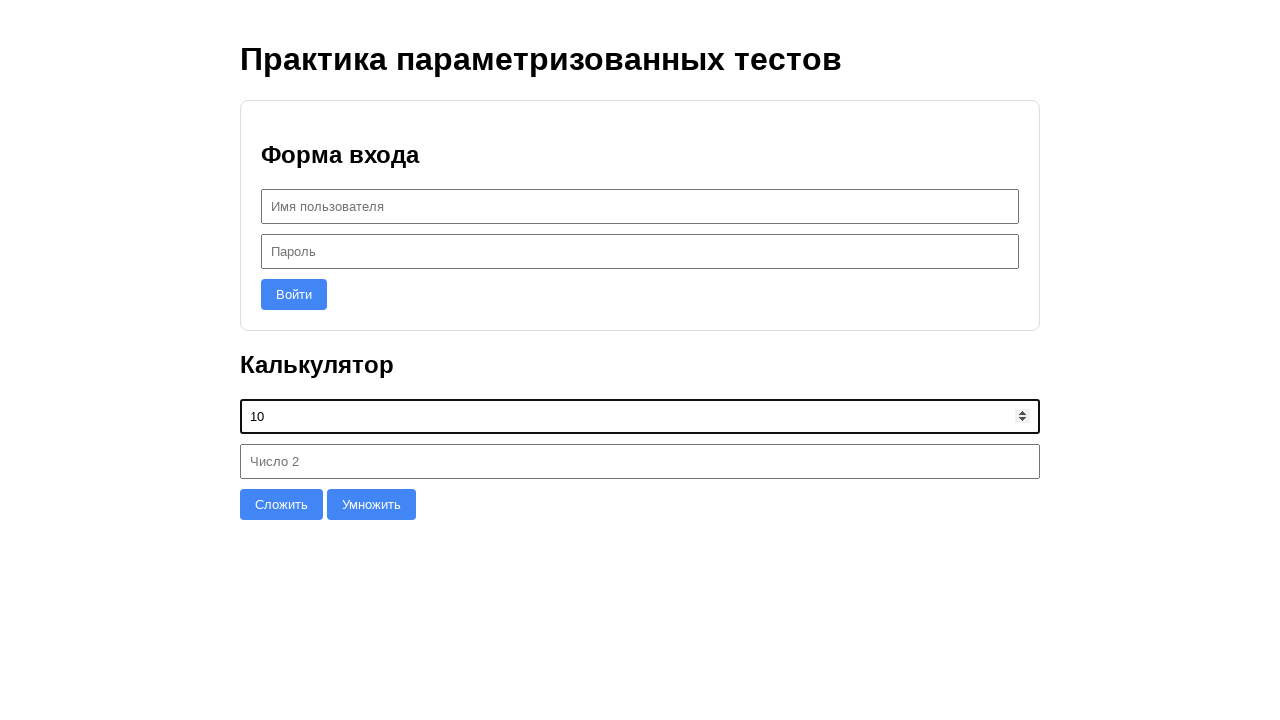

Entered second number '0' in num2 field on #num2
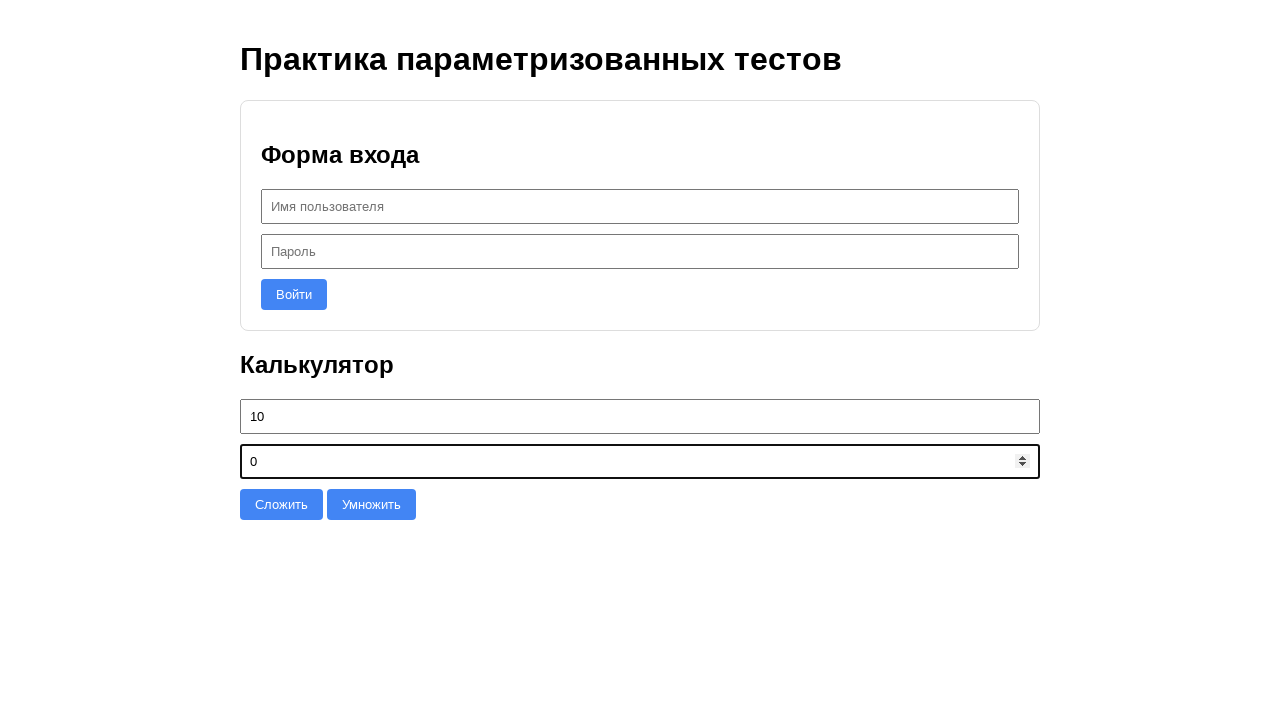

Clicked add button to perform addition operation at (282, 504) on #add-btn
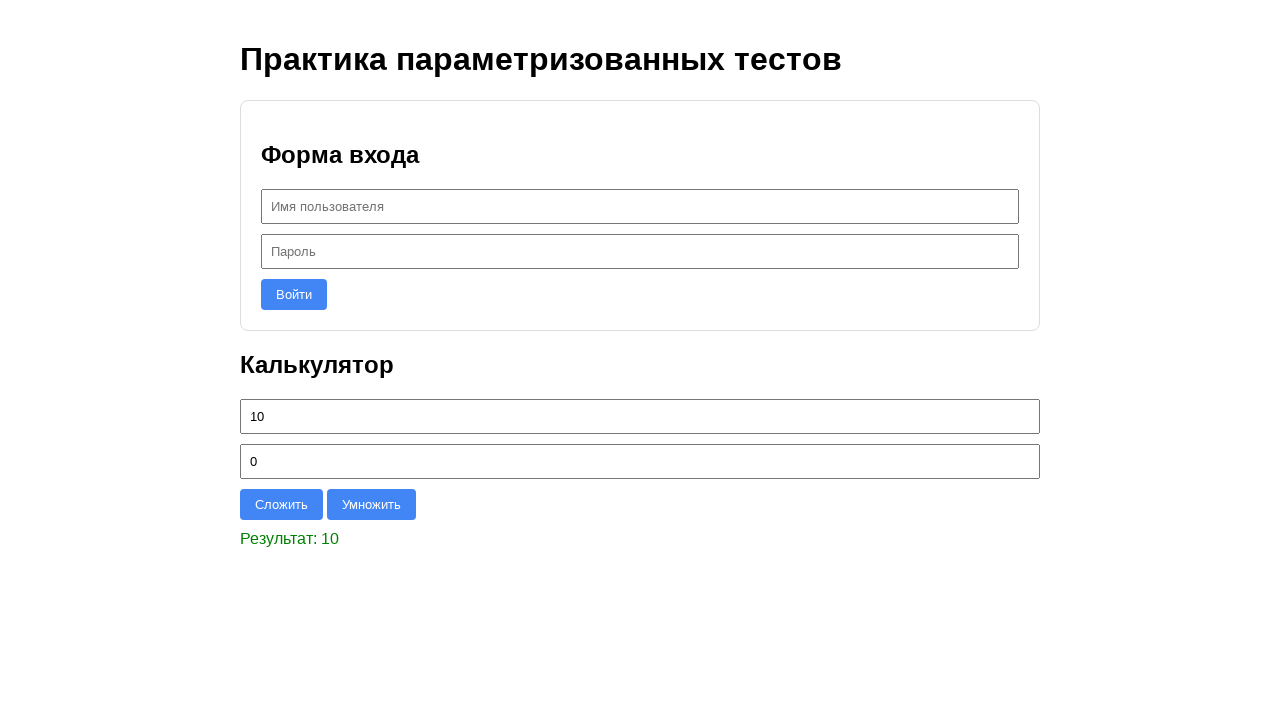

Result element loaded, displaying 10 + 0 = 10
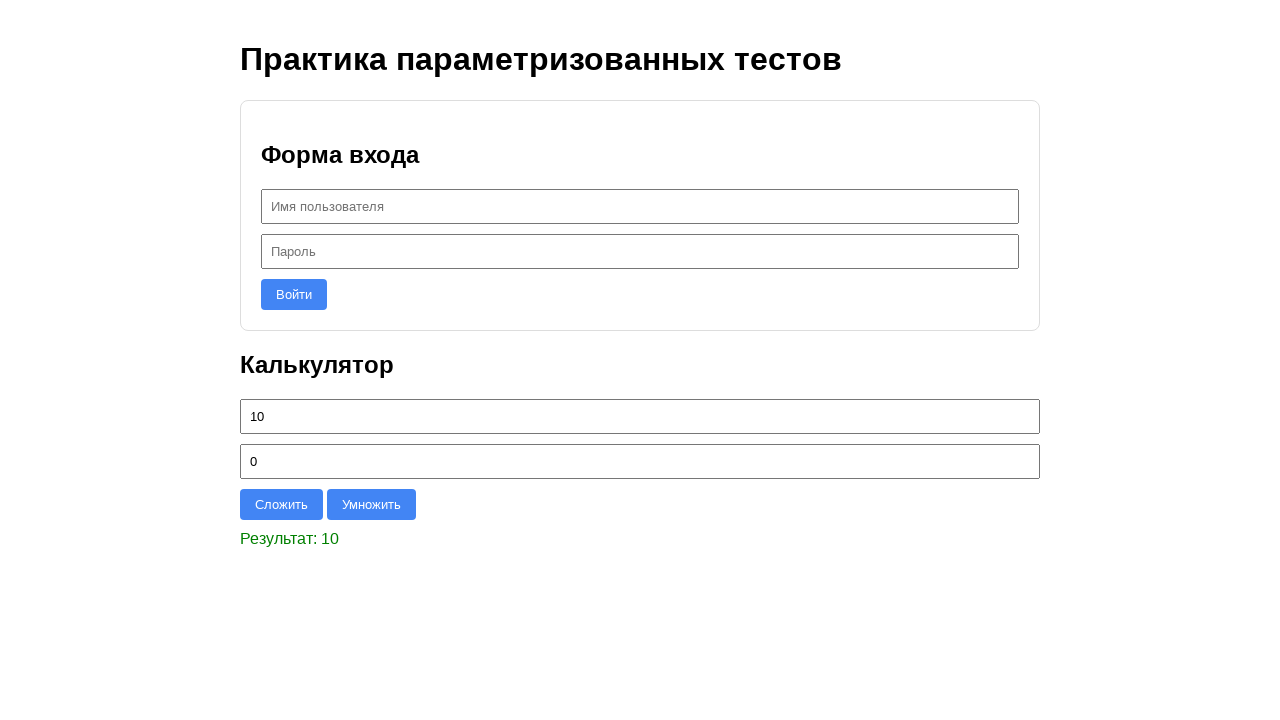

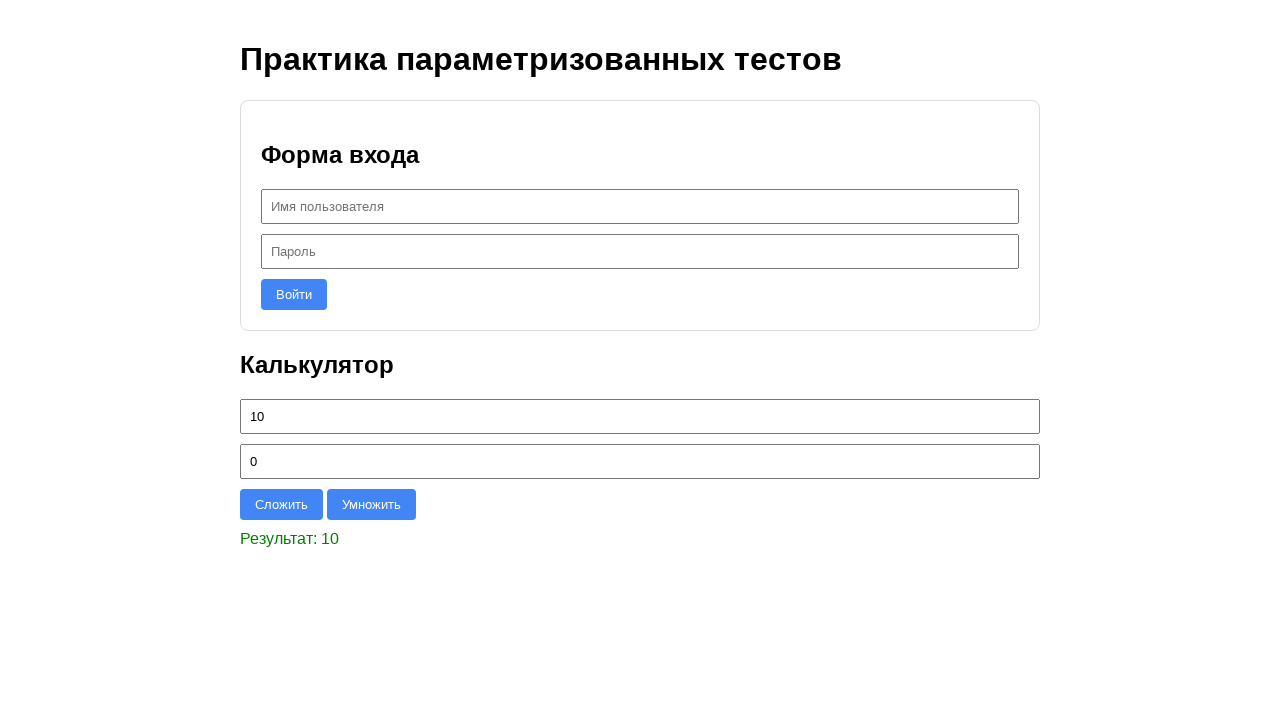